Navigates to a frames practice page and scrolls down the page by 500 pixels using JavaScript execution

Starting URL: https://www.hyrtutorials.com/p/frames-practice.html

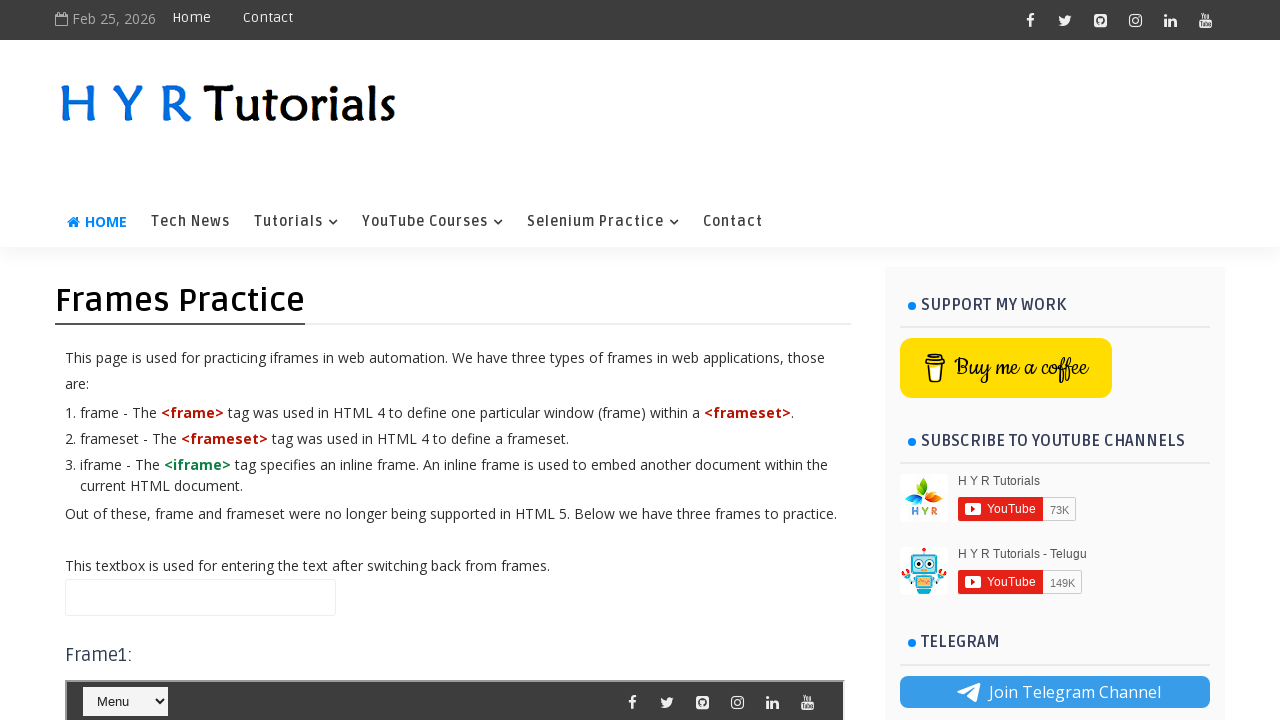

Navigated to frames practice page
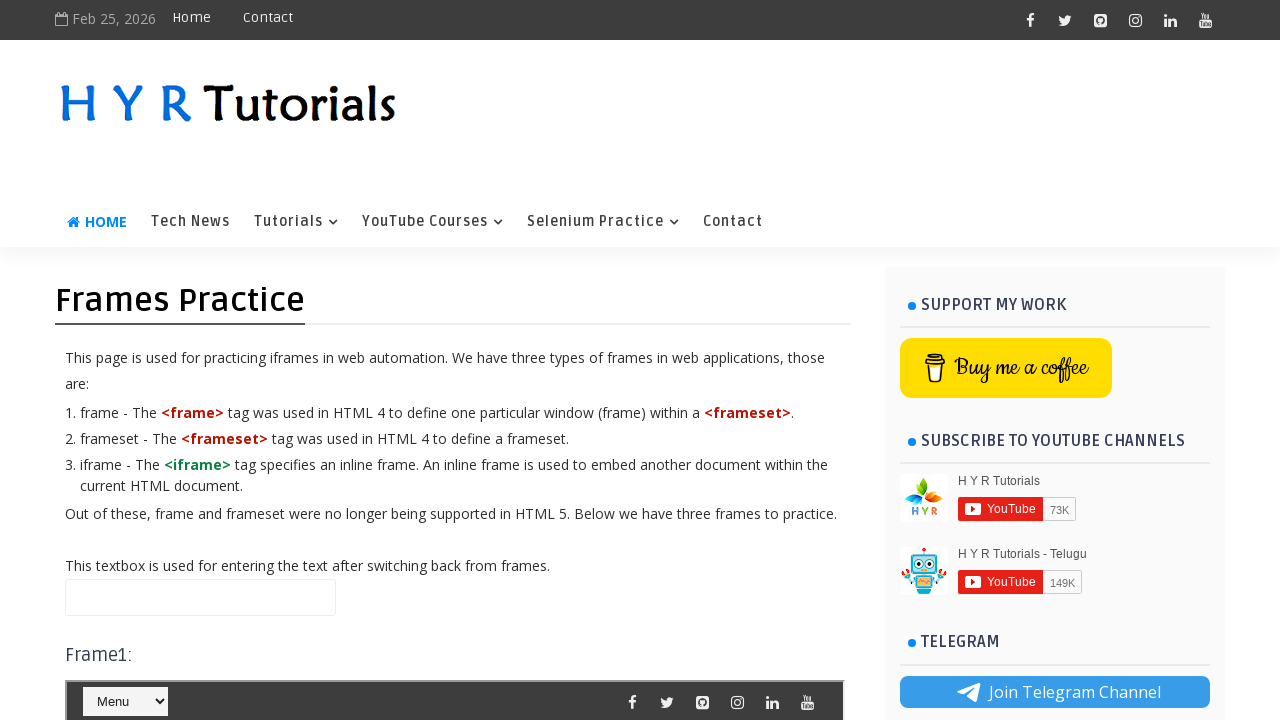

Scrolled down the page by 500 pixels using JavaScript
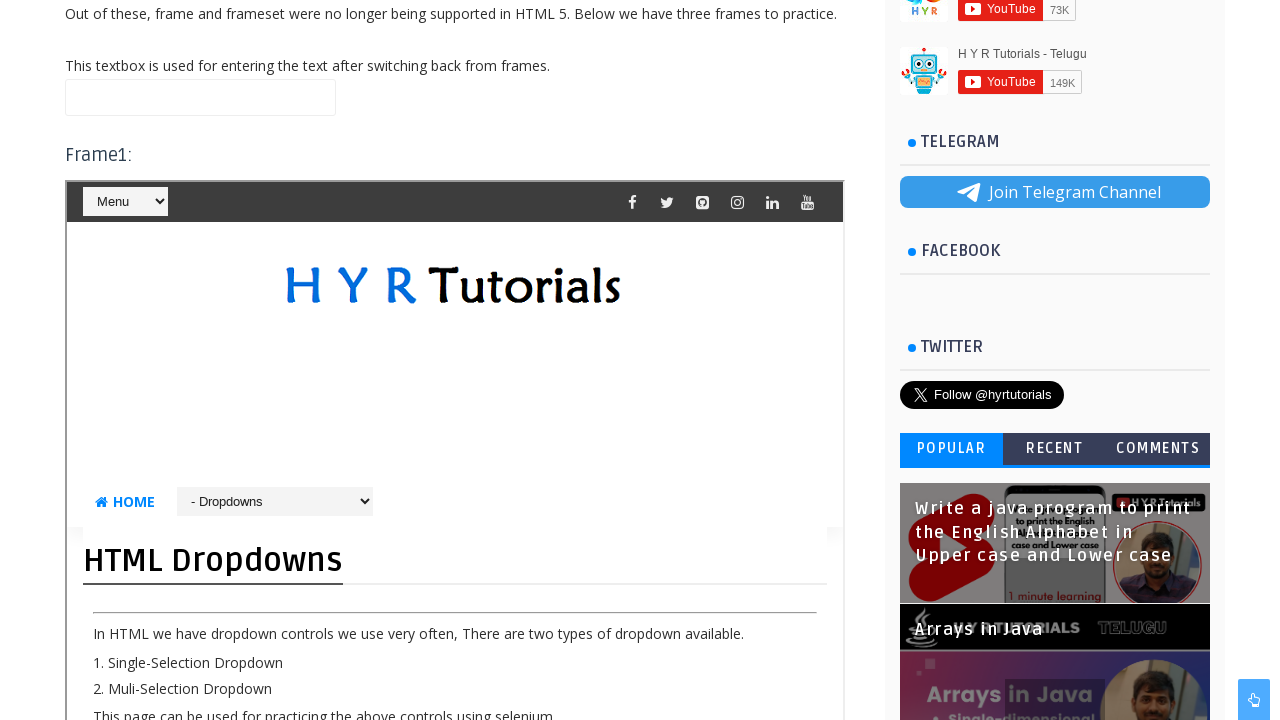

Waited 2 seconds to see the scroll effect
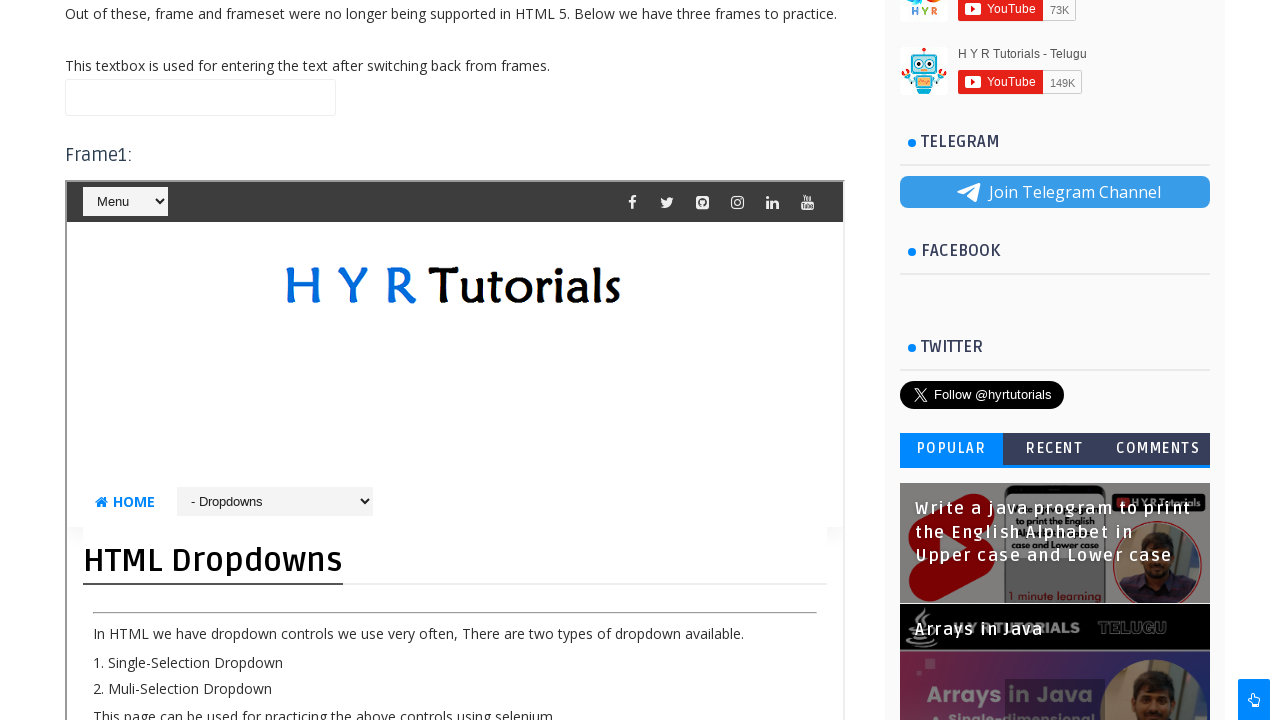

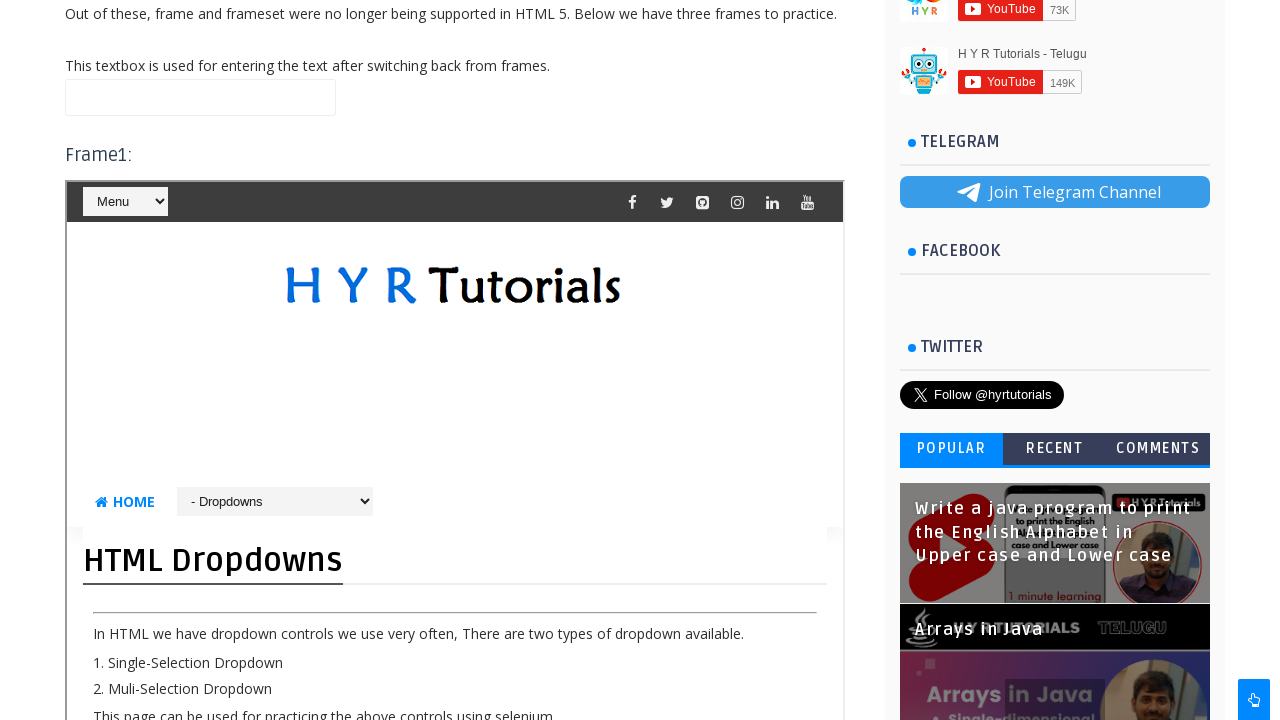